Clicks the JS Prompt button, enters text with whitespaces, accepts the prompt, and verifies the result message shows the input with normalized whitespace

Starting URL: https://the-internet.herokuapp.com/javascript_alerts

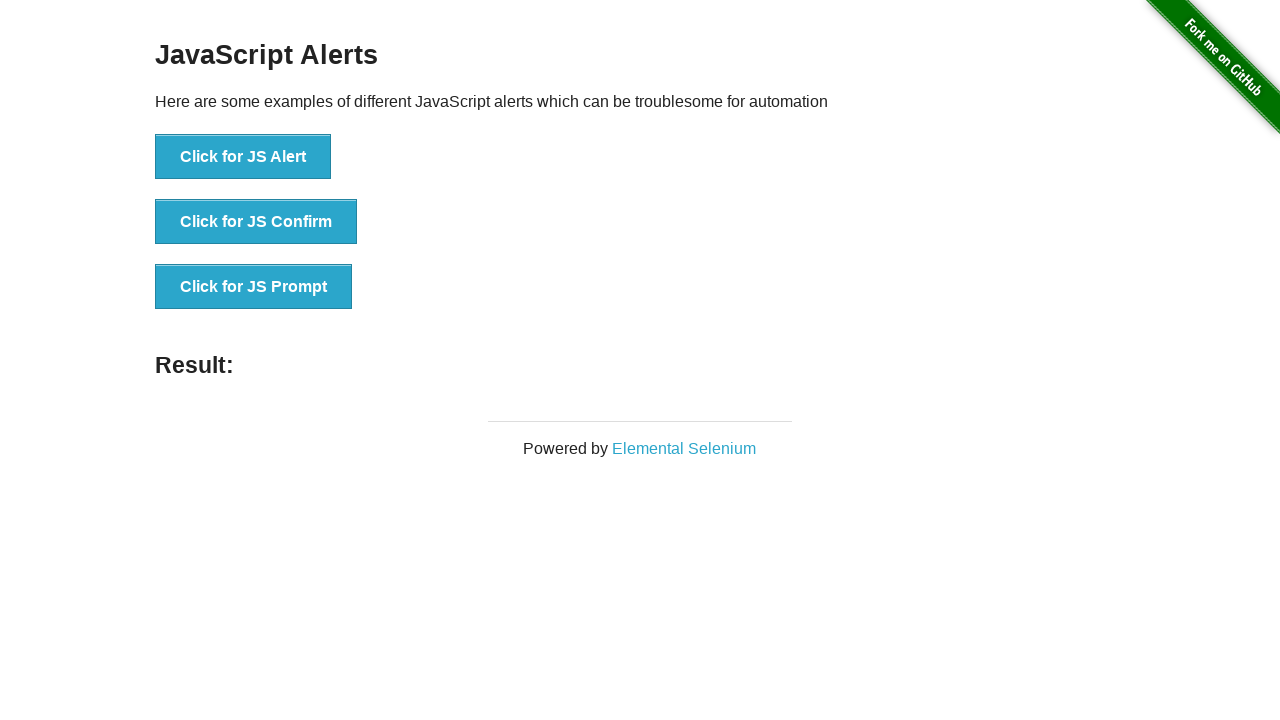

Set up dialog handler to accept prompt with whitespace-padded input
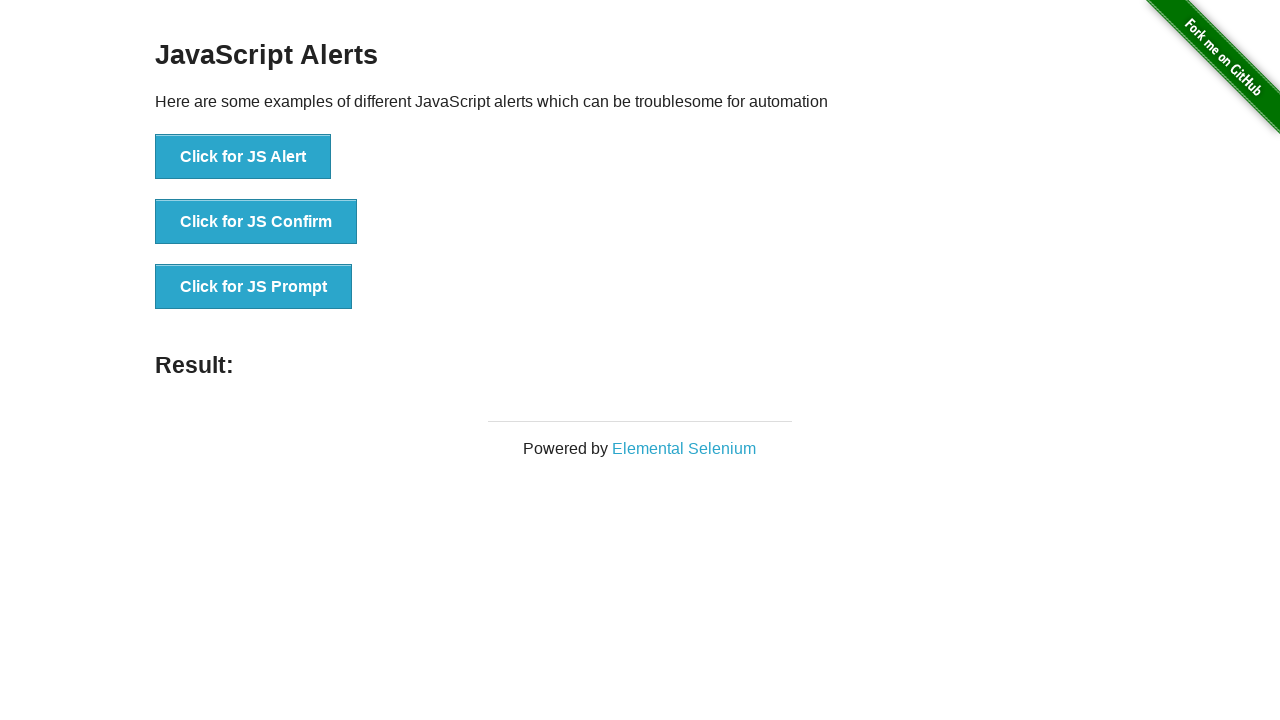

Clicked the JS Prompt button at (254, 287) on button[onclick='jsPrompt()']
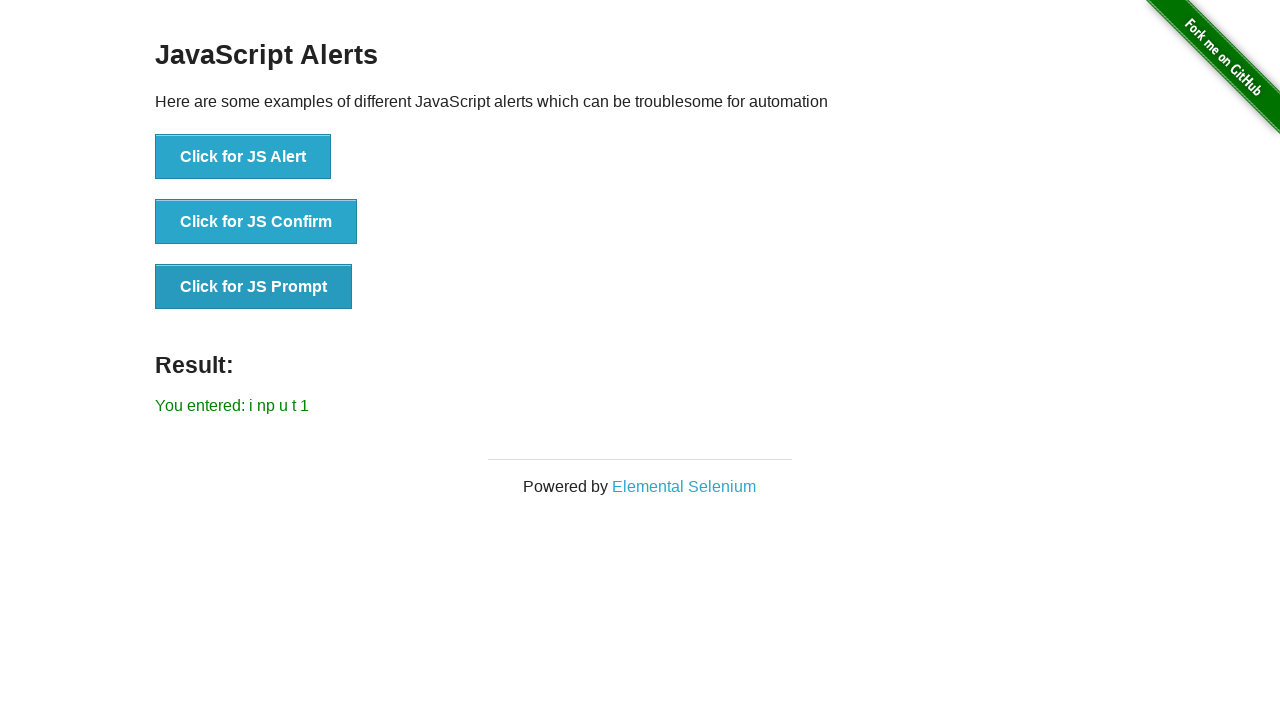

Result message element loaded after prompt acceptance
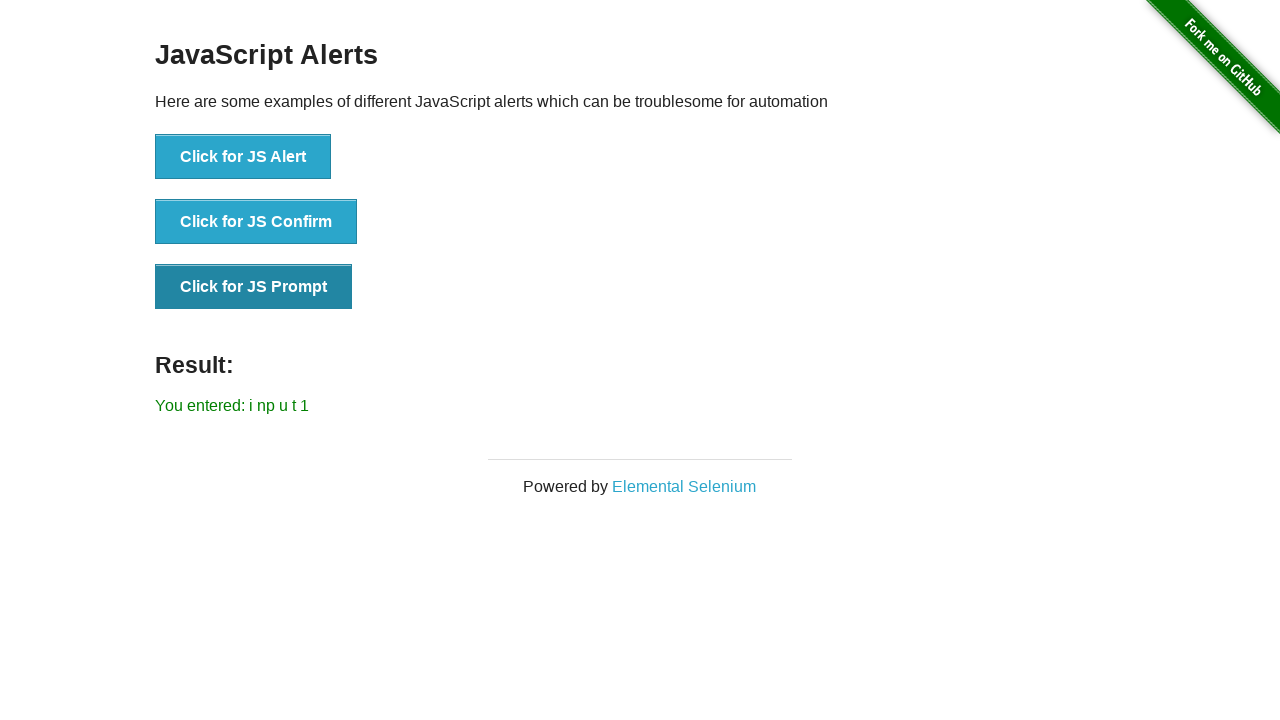

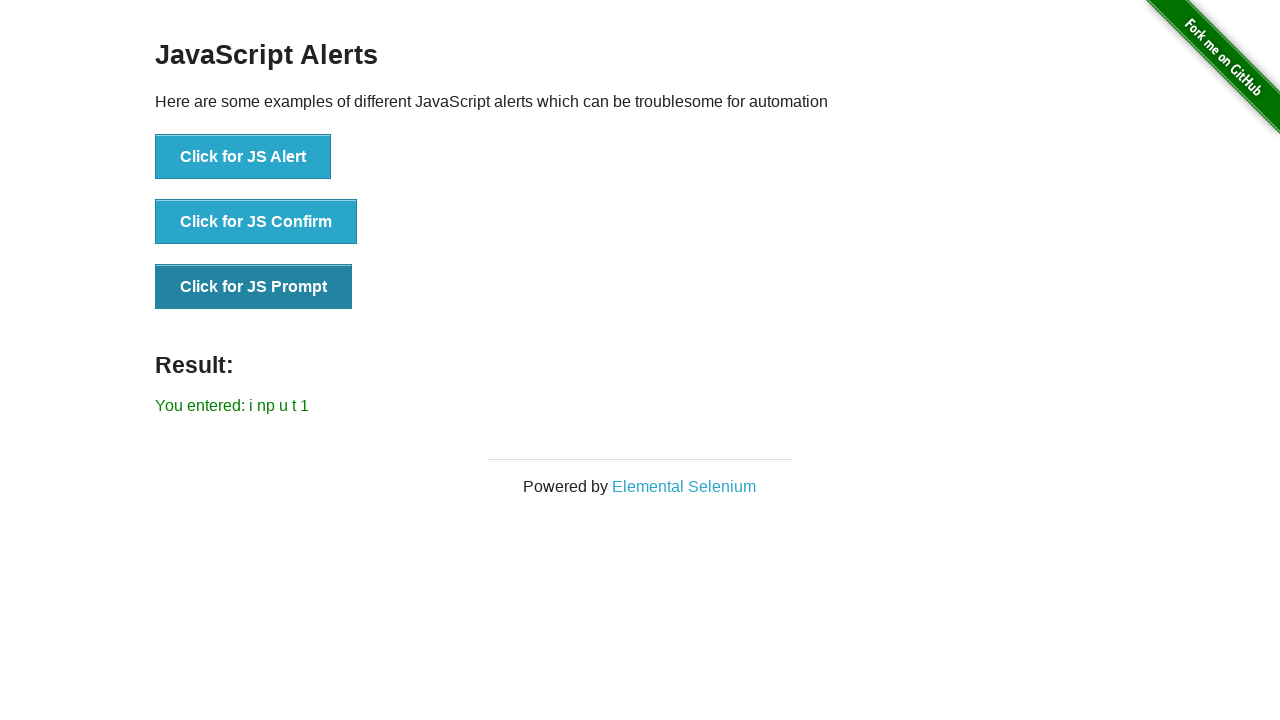